Tests that todo data persists after page reload

Starting URL: https://demo.playwright.dev/todomvc

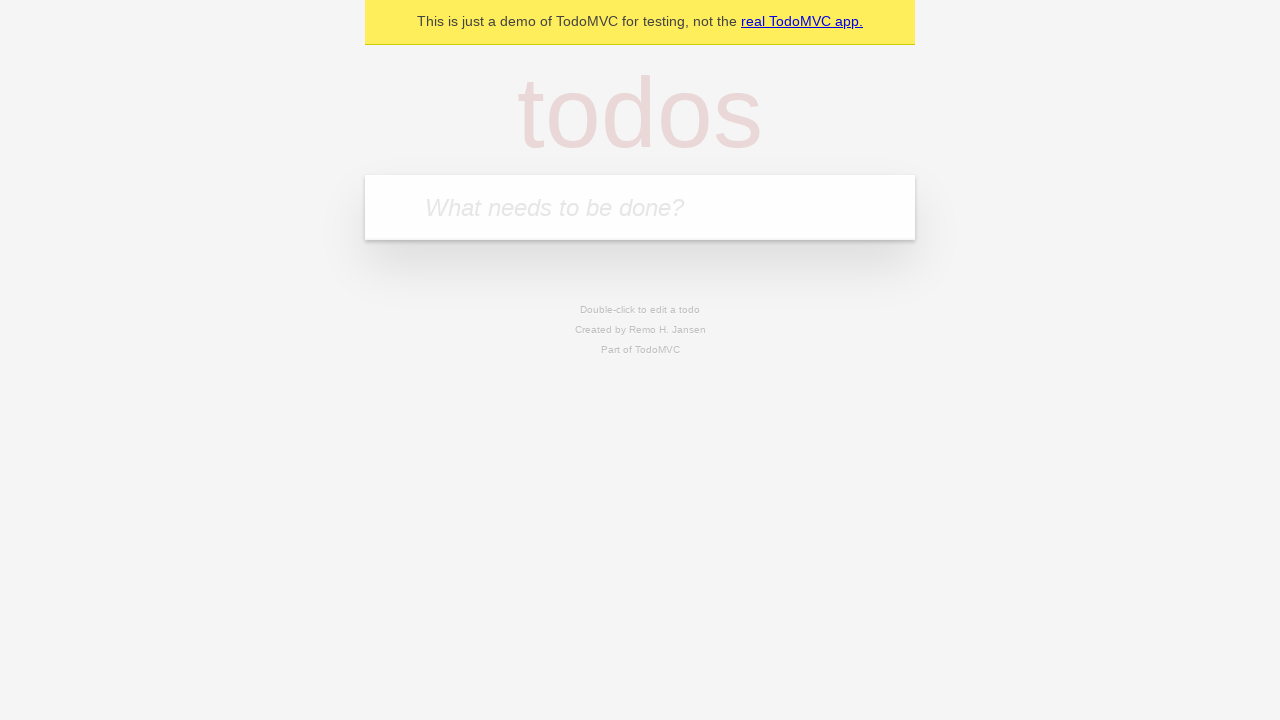

Filled todo input with 'buy some cheese' on internal:attr=[placeholder="What needs to be done?"i]
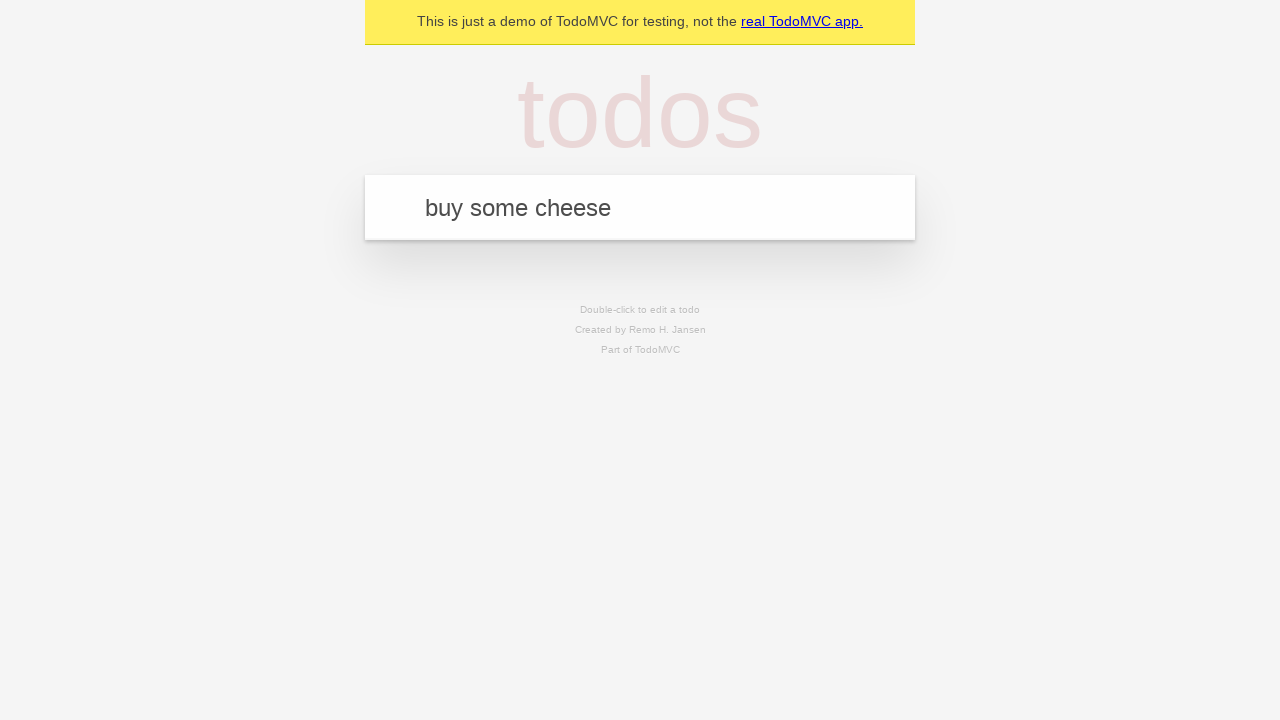

Pressed Enter to add first todo item on internal:attr=[placeholder="What needs to be done?"i]
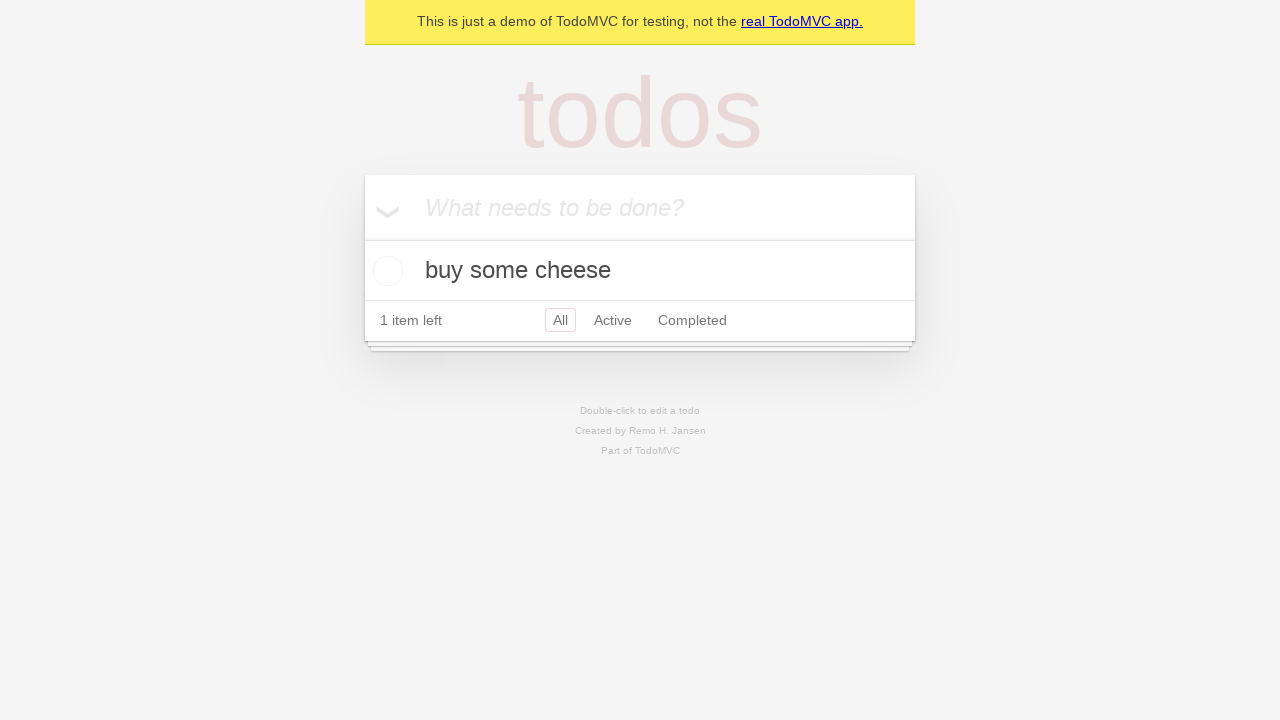

Filled todo input with 'feed the cat' on internal:attr=[placeholder="What needs to be done?"i]
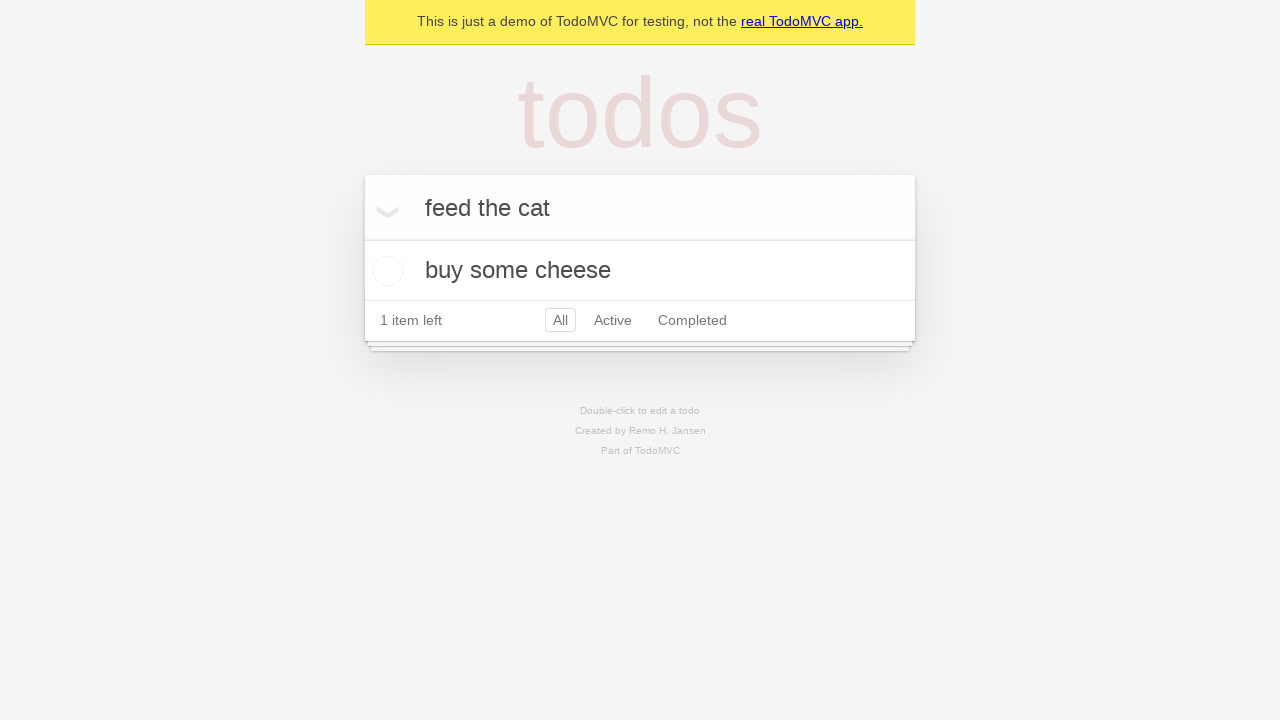

Pressed Enter to add second todo item on internal:attr=[placeholder="What needs to be done?"i]
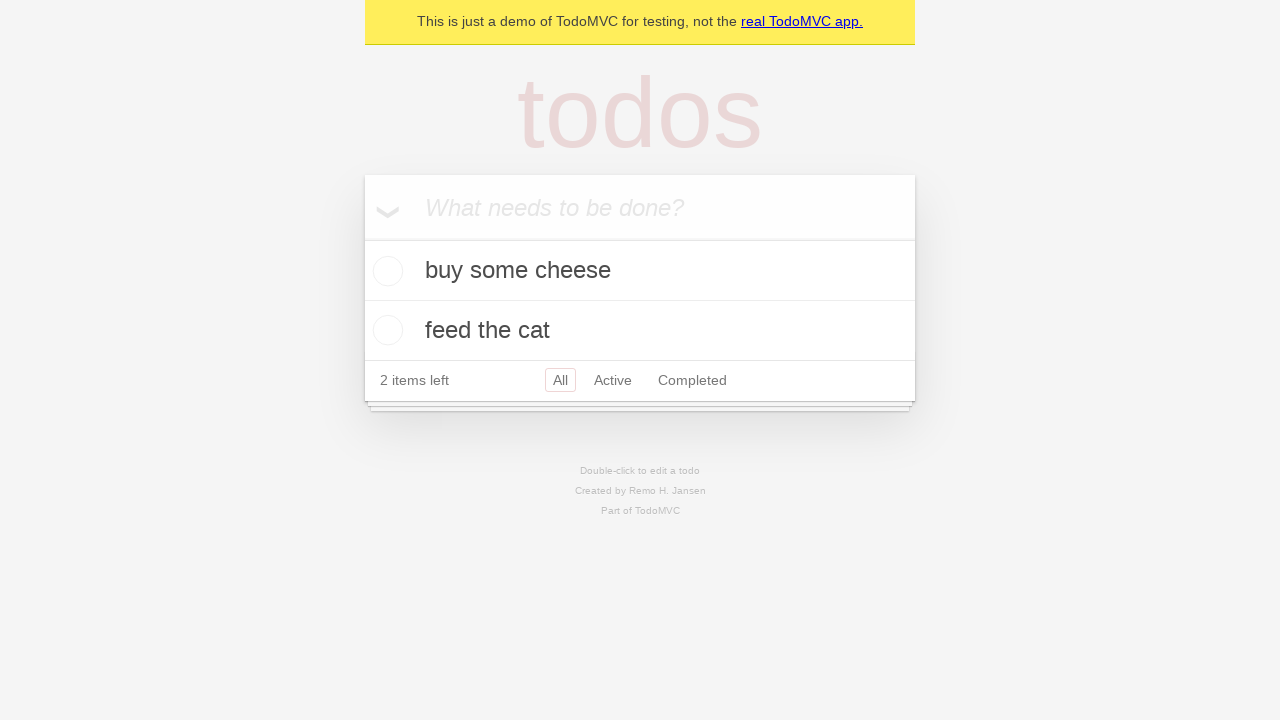

Checked first todo item checkbox at (385, 271) on internal:testid=[data-testid="todo-item"s] >> nth=0 >> internal:role=checkbox
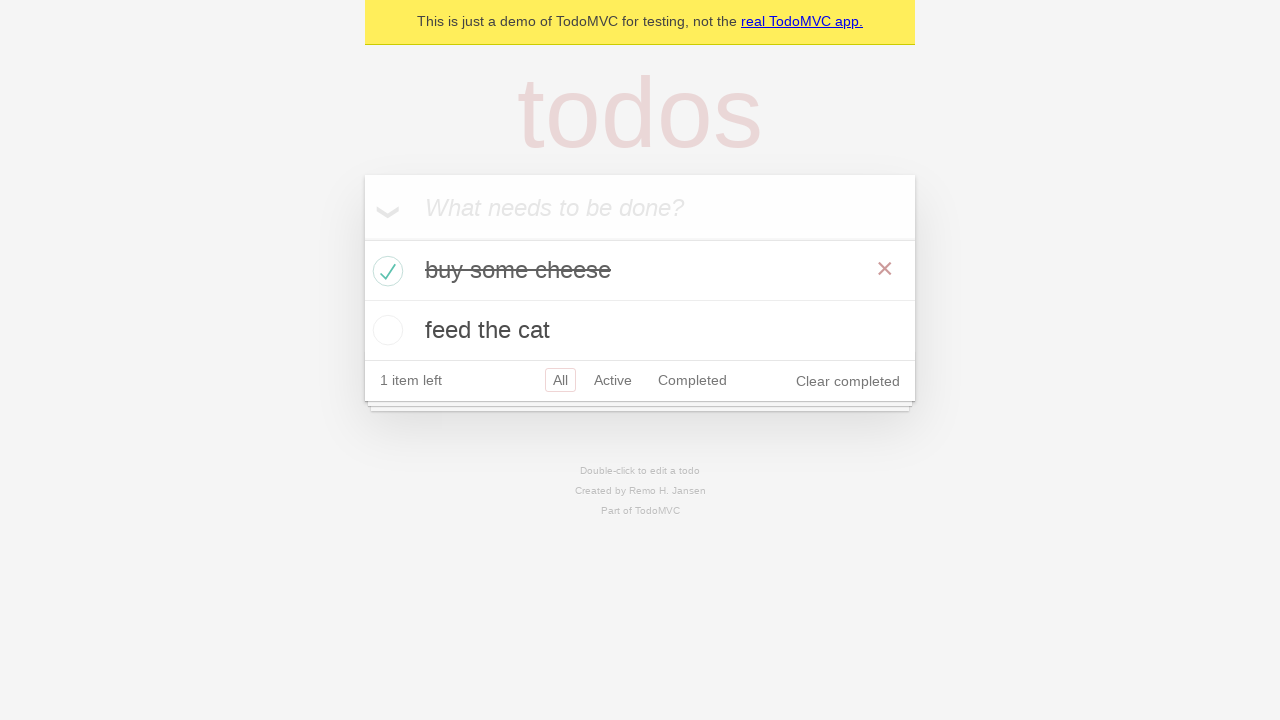

Reloaded the page to test data persistence
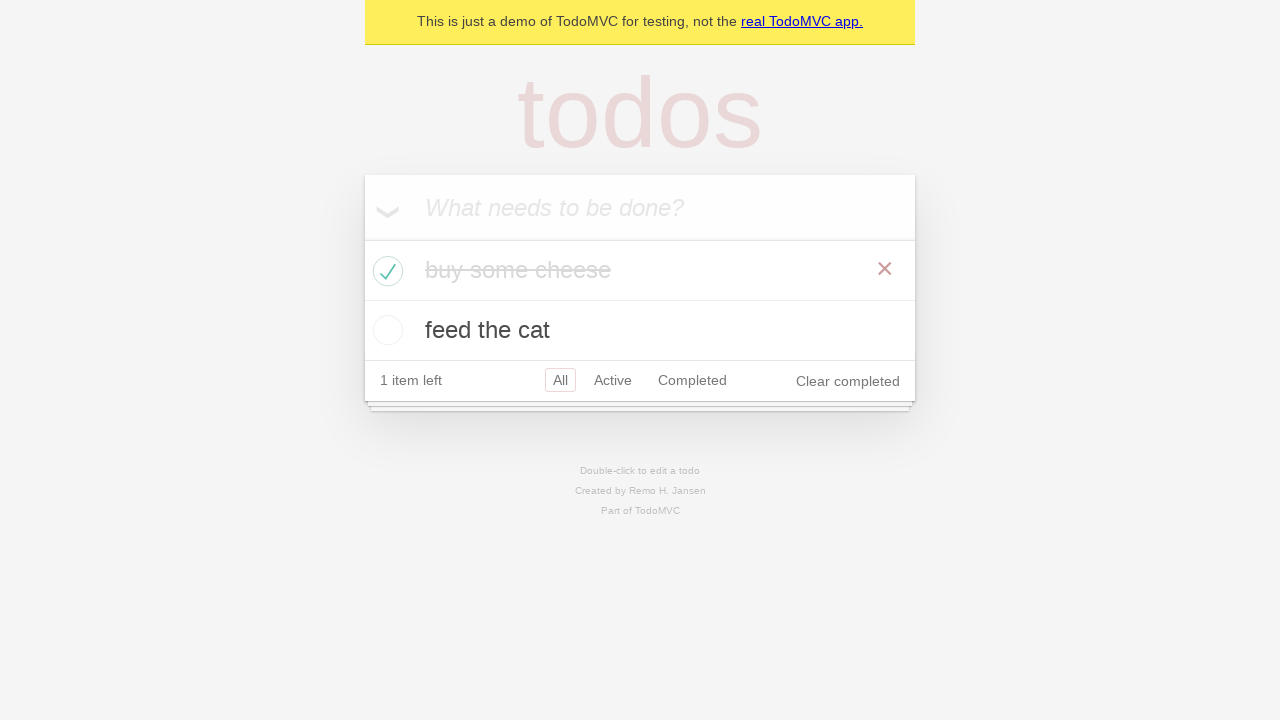

Verified todo items still exist after page reload
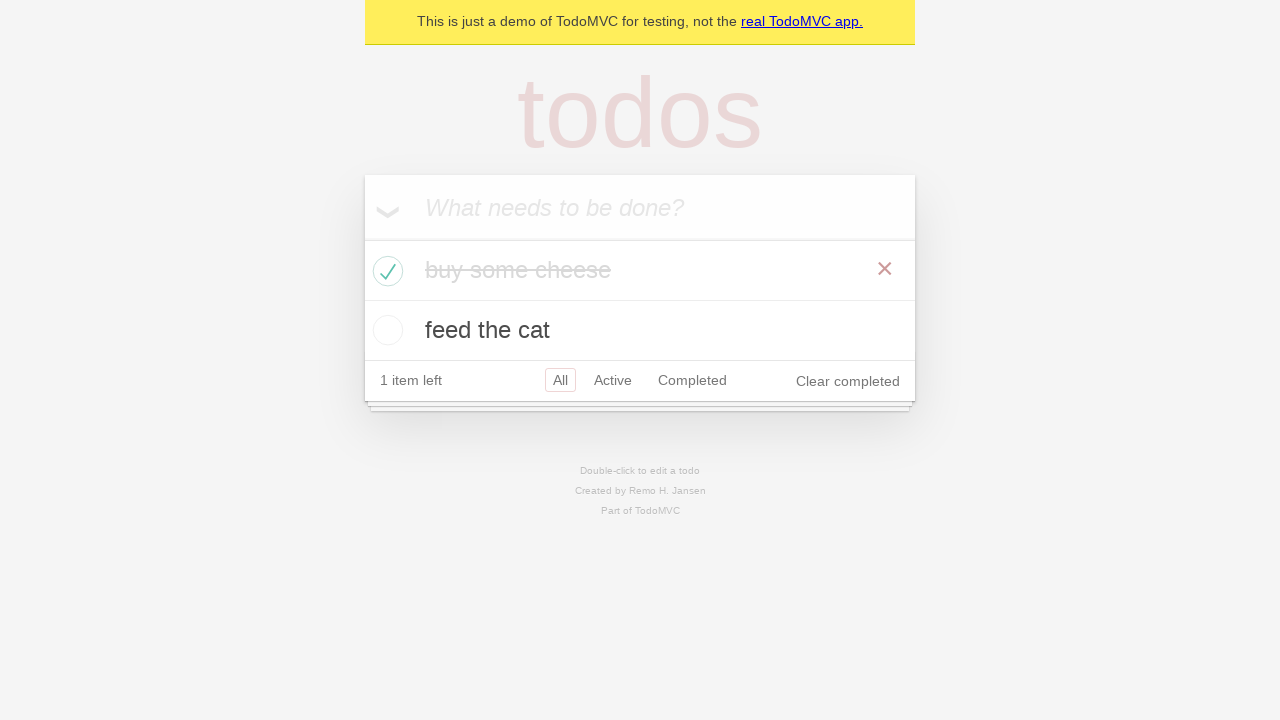

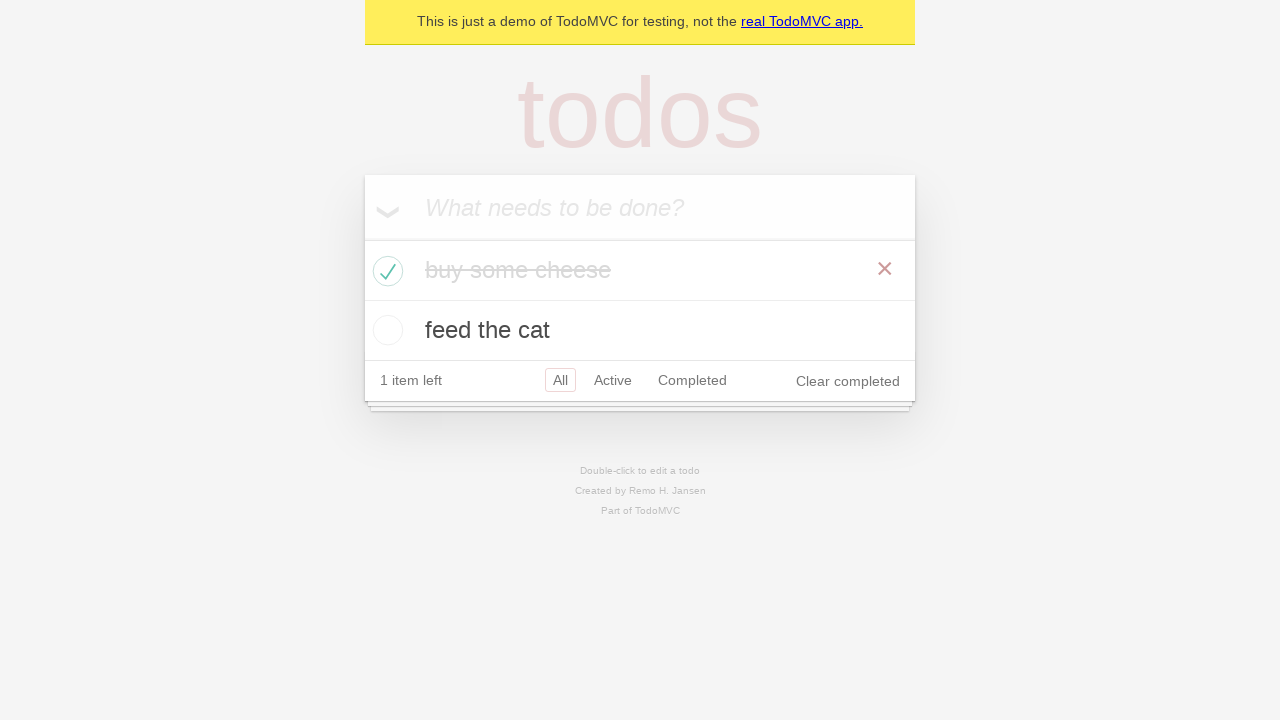